Tests the TodoMVC demo application by adding a new todo item with the text "Hello World!" and verifying it was added successfully

Starting URL: https://demo.playwright.dev/todomvc/#/

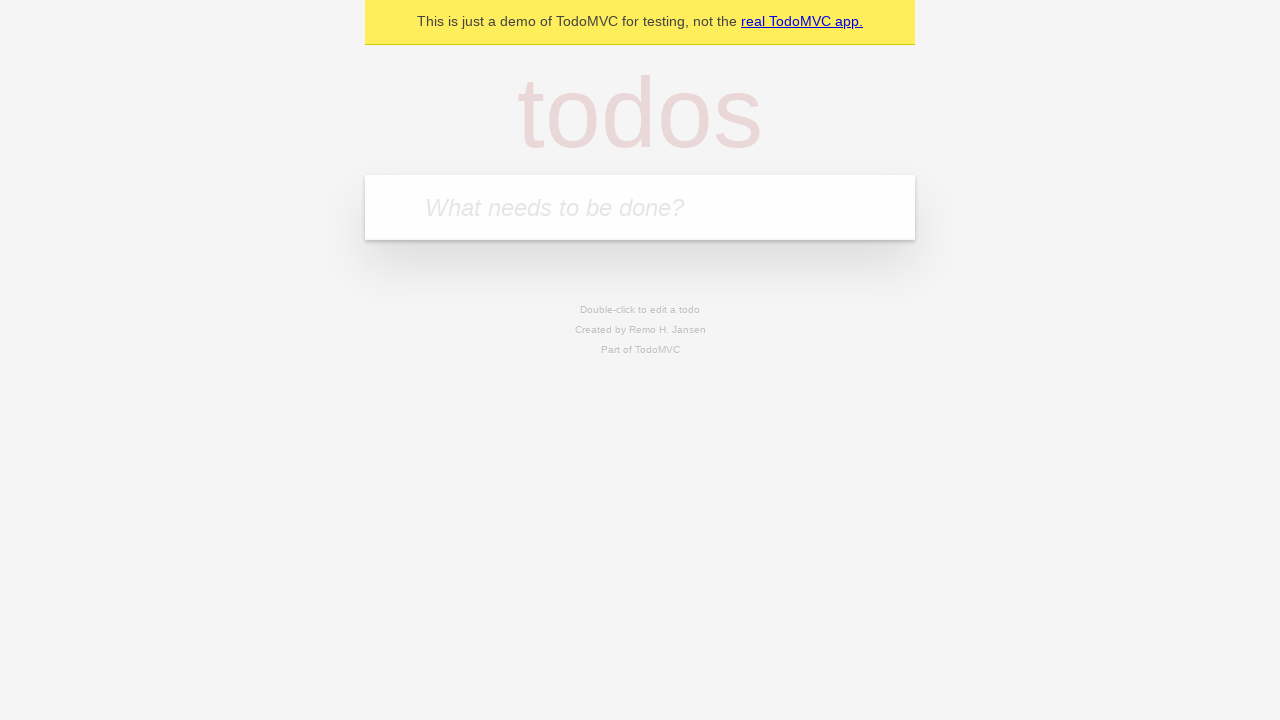

Clicked on the todo input field at (640, 207) on internal:attr=[placeholder="What needs to be done?"i]
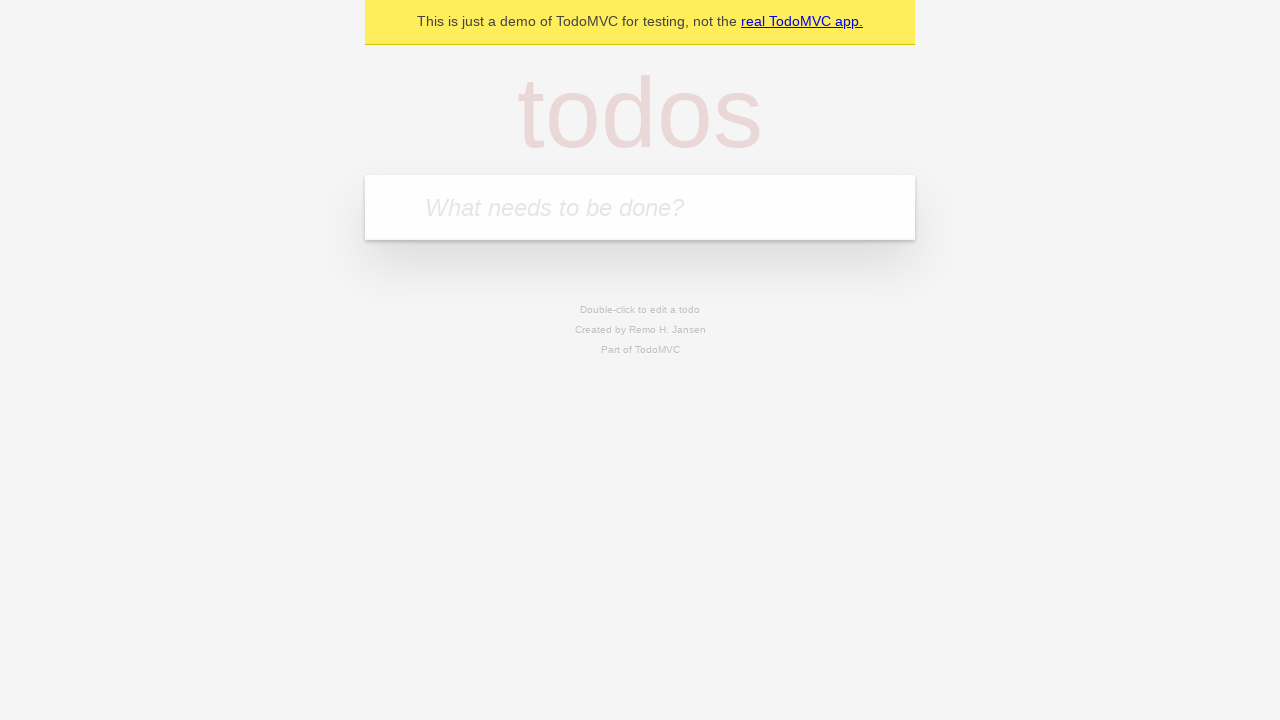

Filled todo input with 'Hello World!' on internal:attr=[placeholder="What needs to be done?"i]
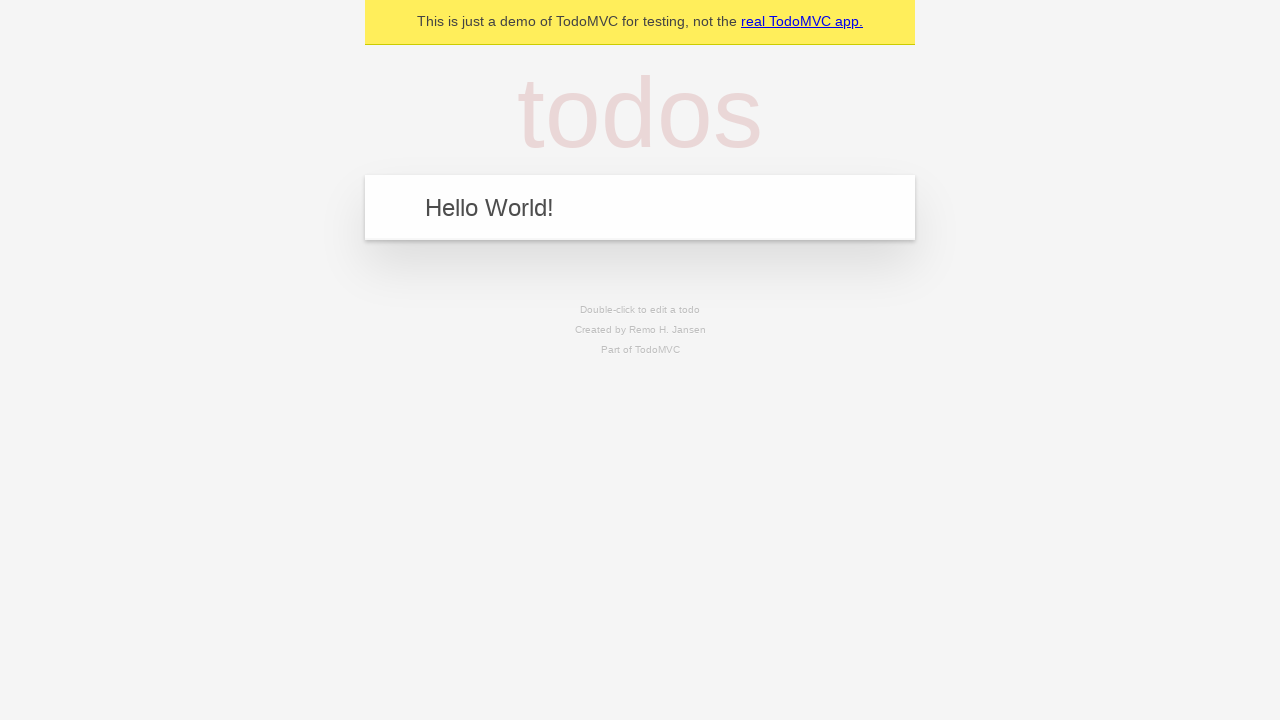

Pressed Enter to add the todo item on internal:attr=[placeholder="What needs to be done?"i]
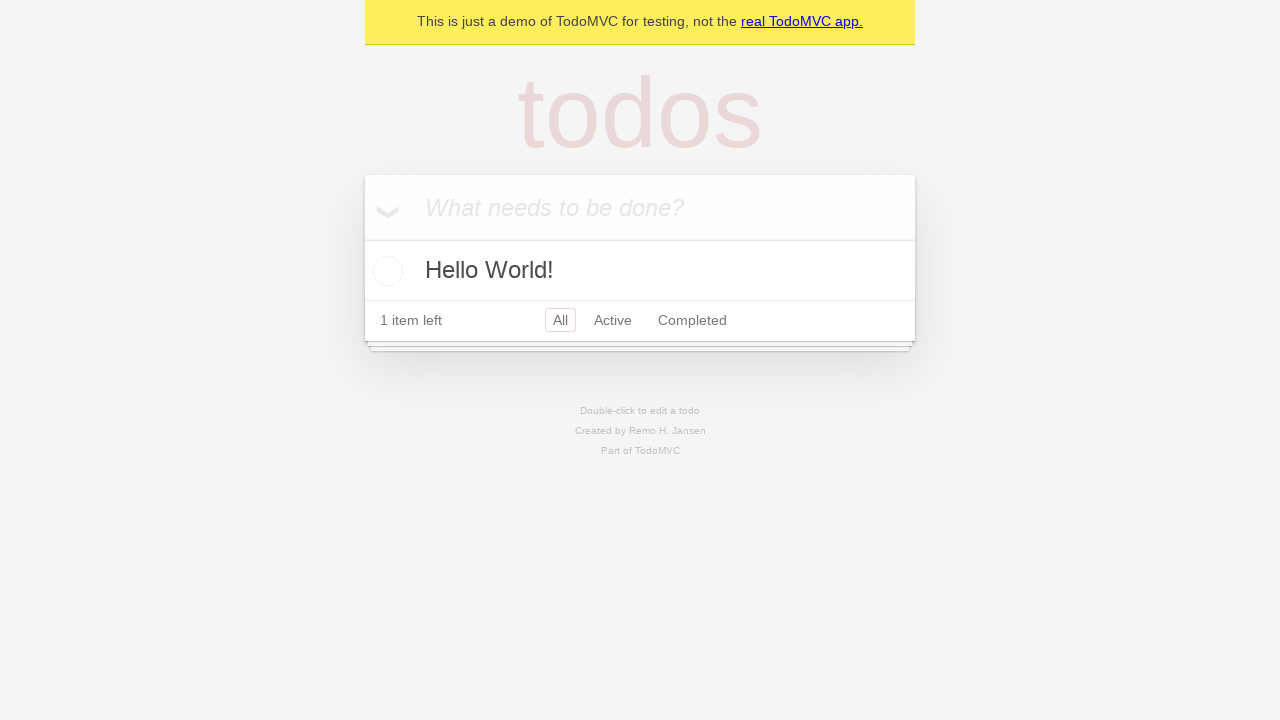

Verified that the todo item was successfully added
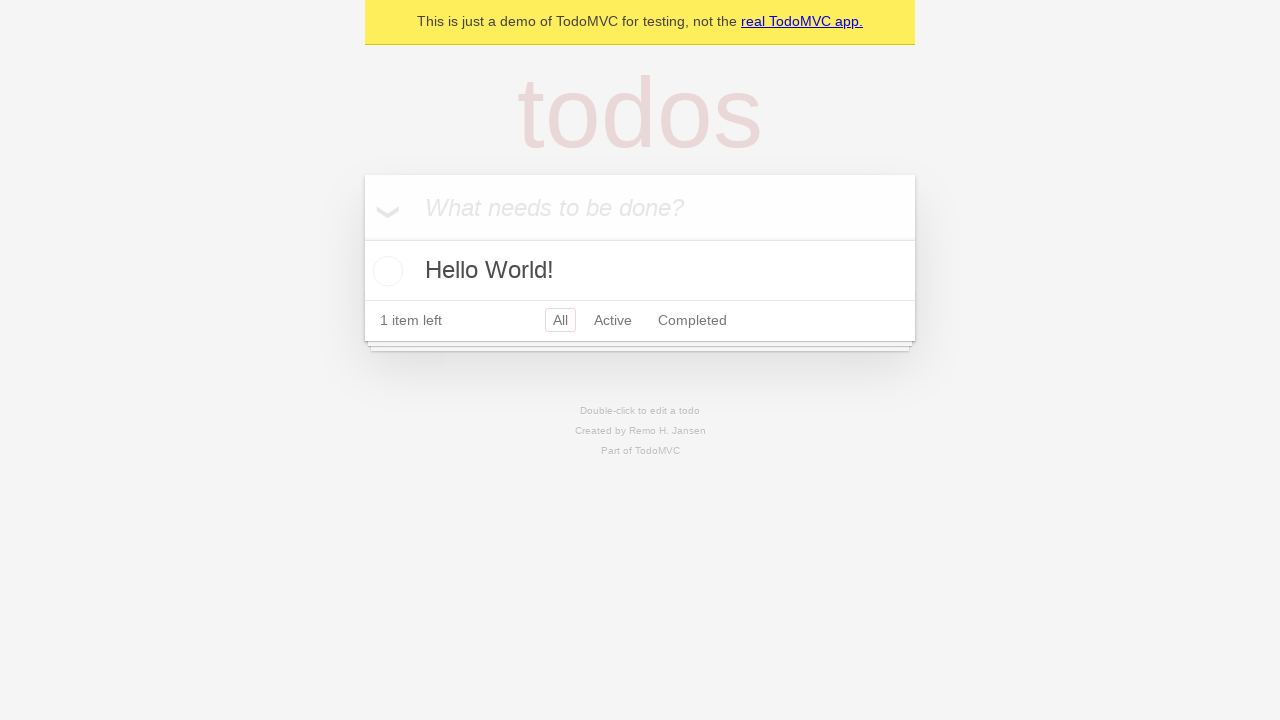

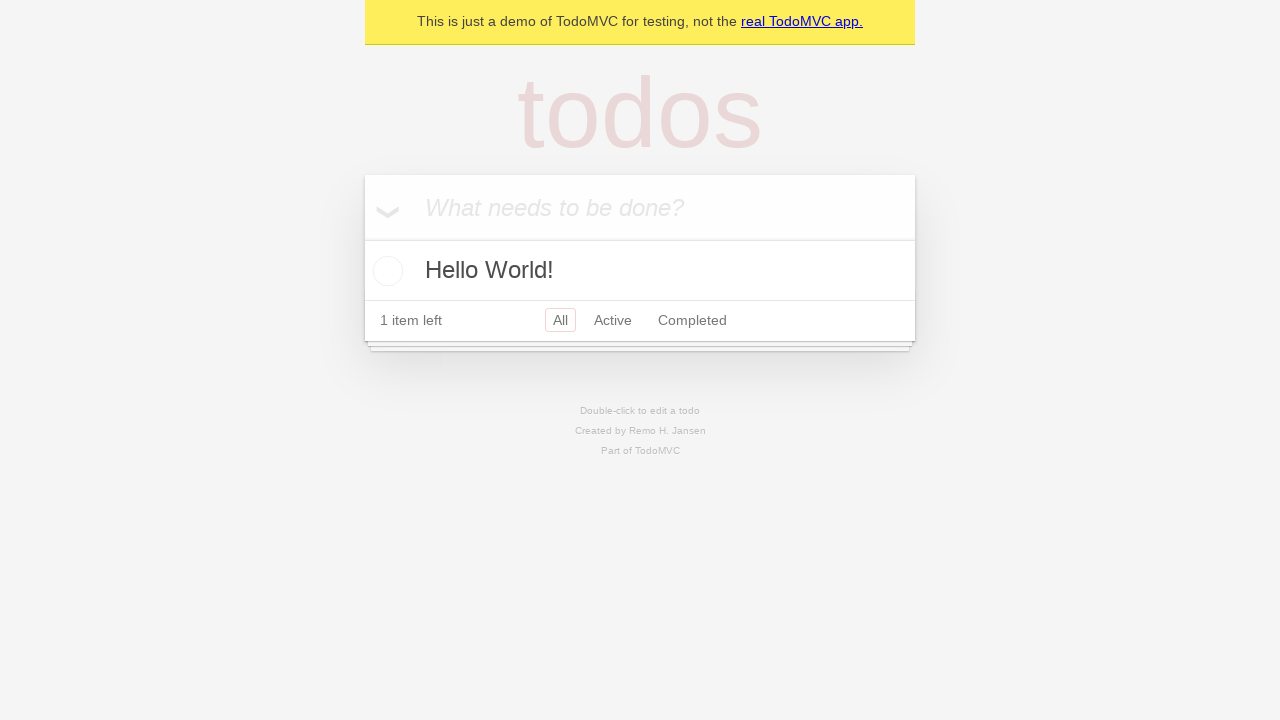